Tests dynamic loading by verifying the expected number of elements appear

Starting URL: https://automationfc.github.io/dynamic-loading/

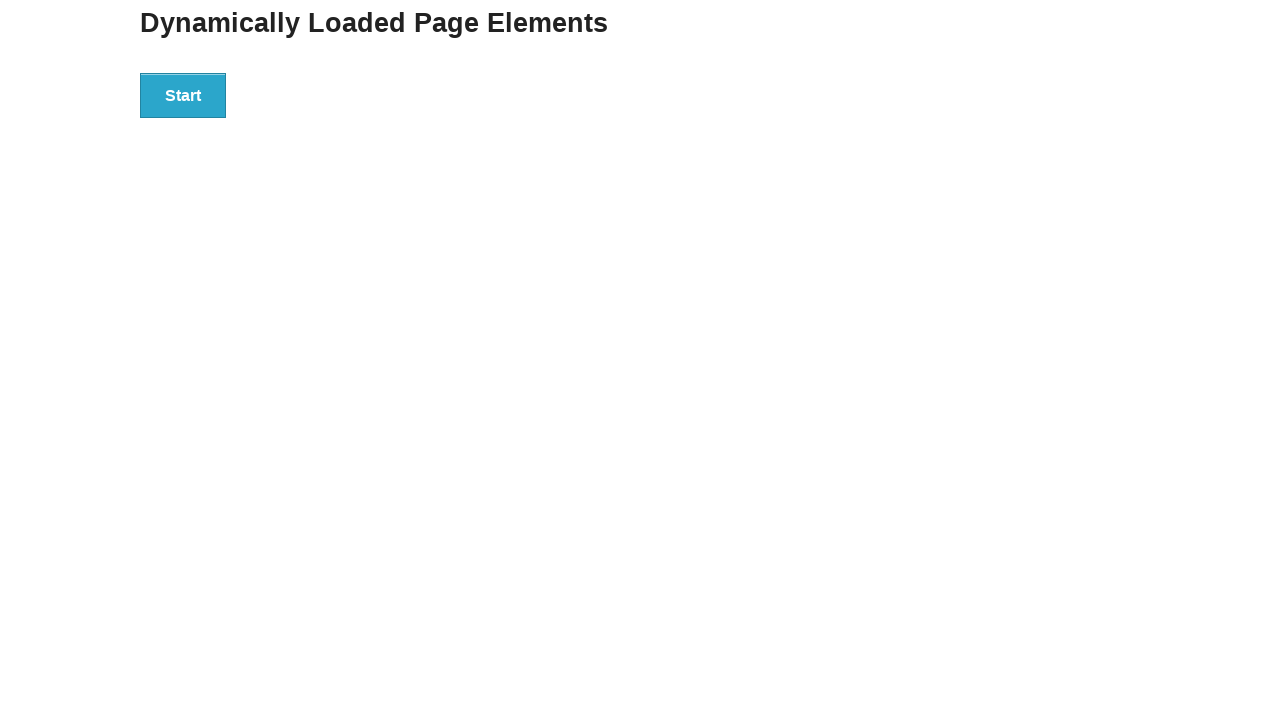

Clicked start button to begin dynamic loading at (183, 95) on xpath=//div[@id='start']/button
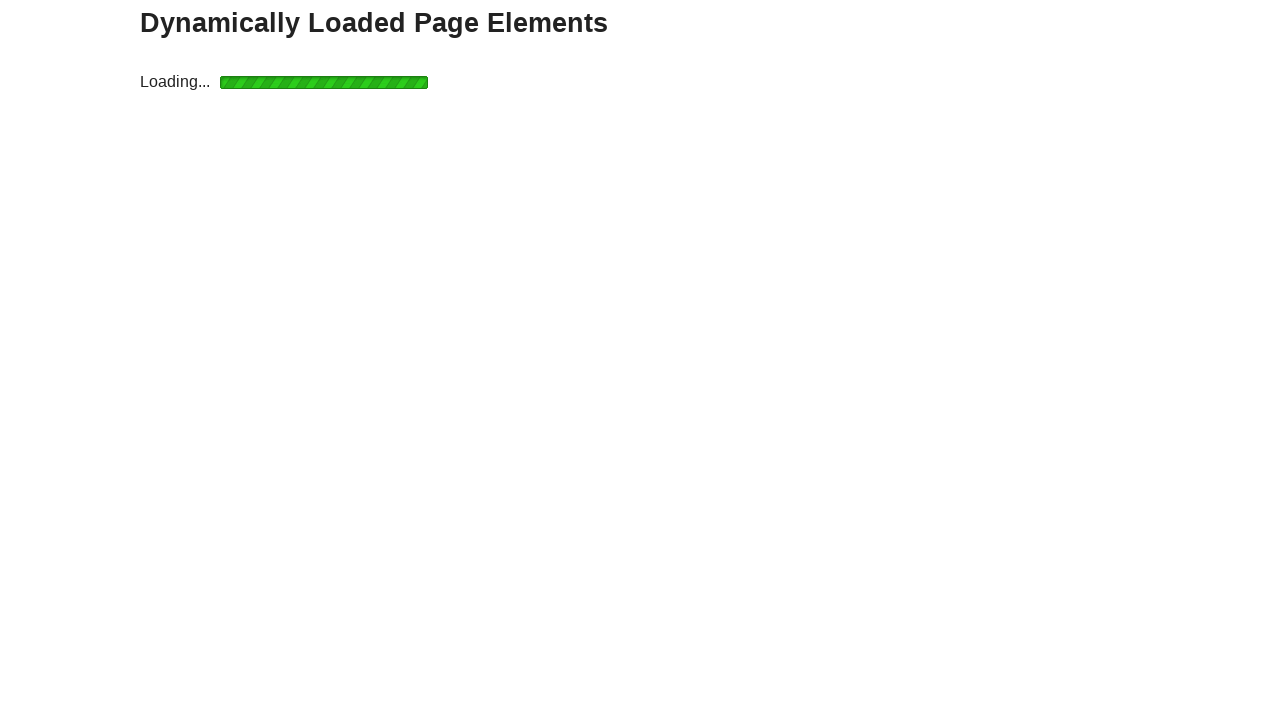

Waited for and verified 'Hello World' text element appeared after dynamic loading
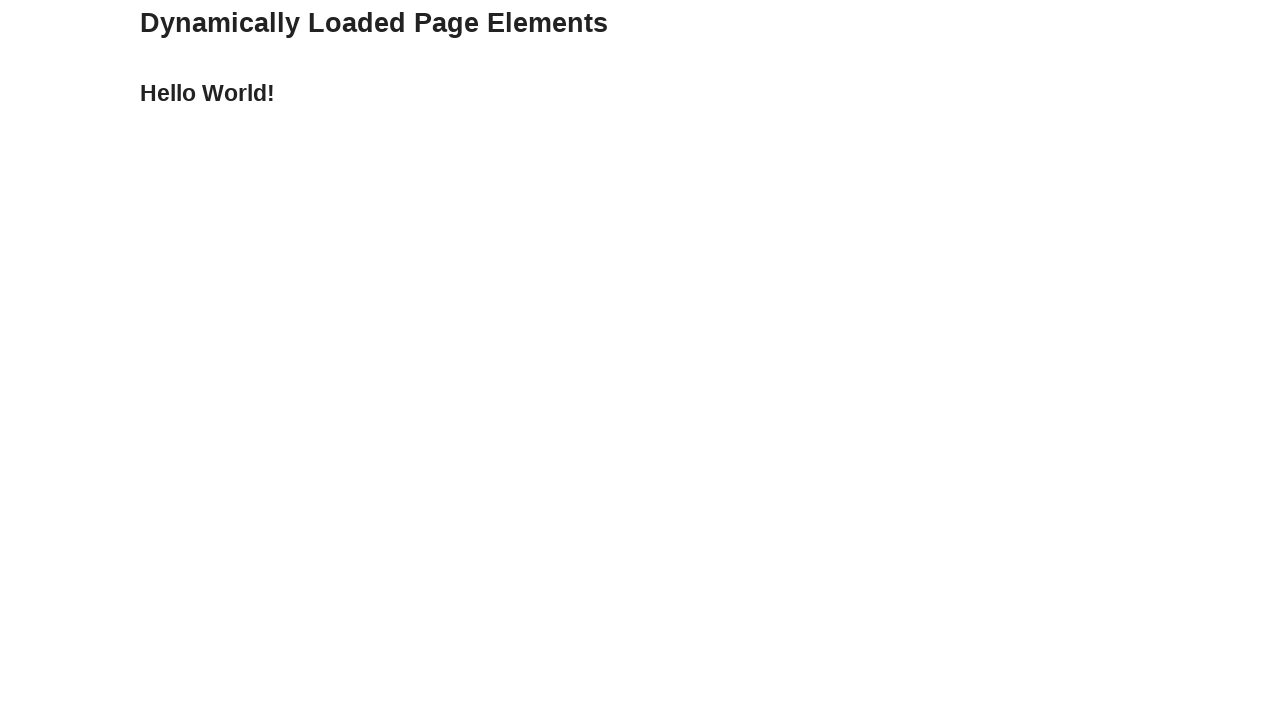

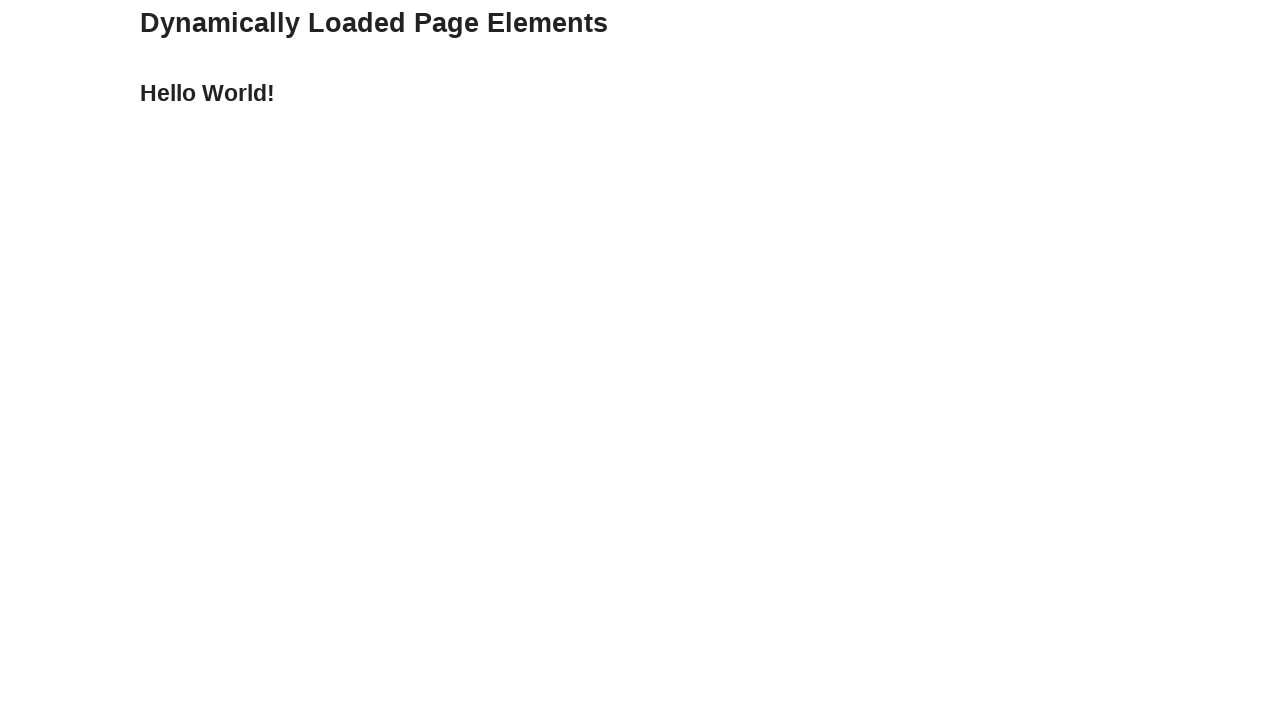